Tests the e-commerce shopping flow by searching for a product, adding it to cart, and viewing the cart

Starting URL: http://opencart.abstracta.us/

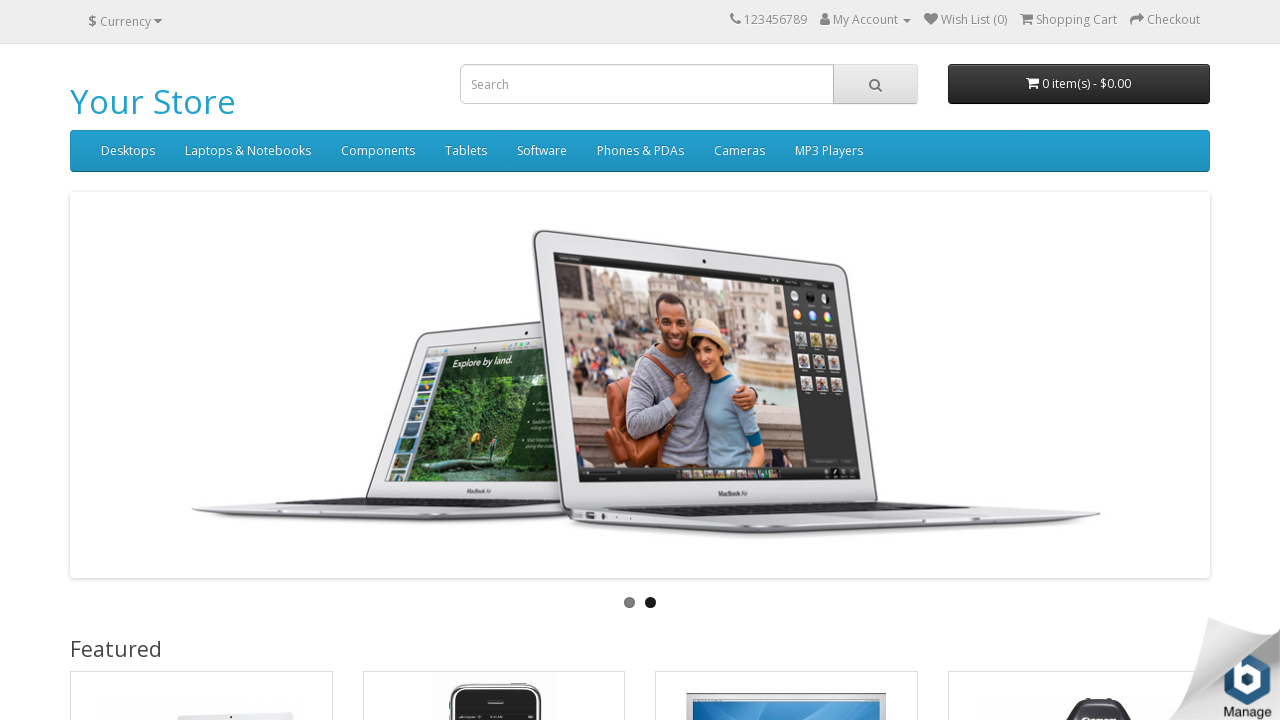

Filled search field with 'Iphone' on xpath=//*[@id='search']/input
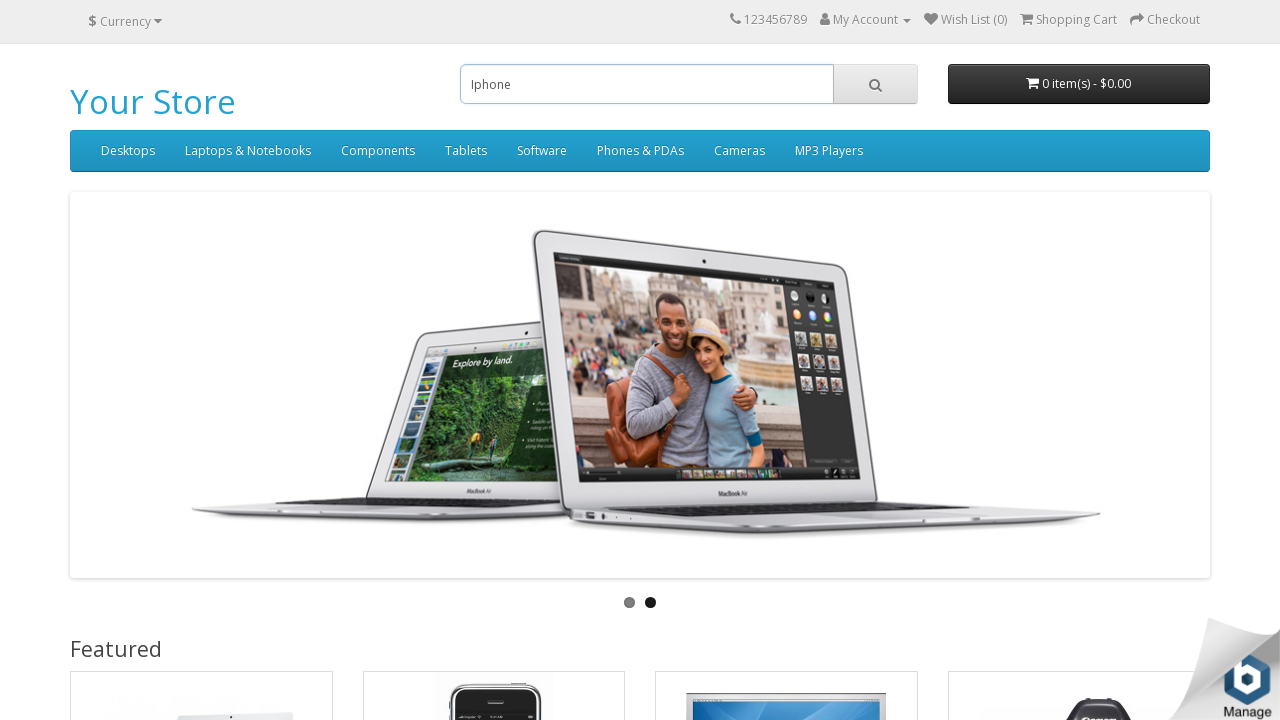

Clicked search button to search for iPhone at (875, 84) on xpath=//*[@id='search']/span/button
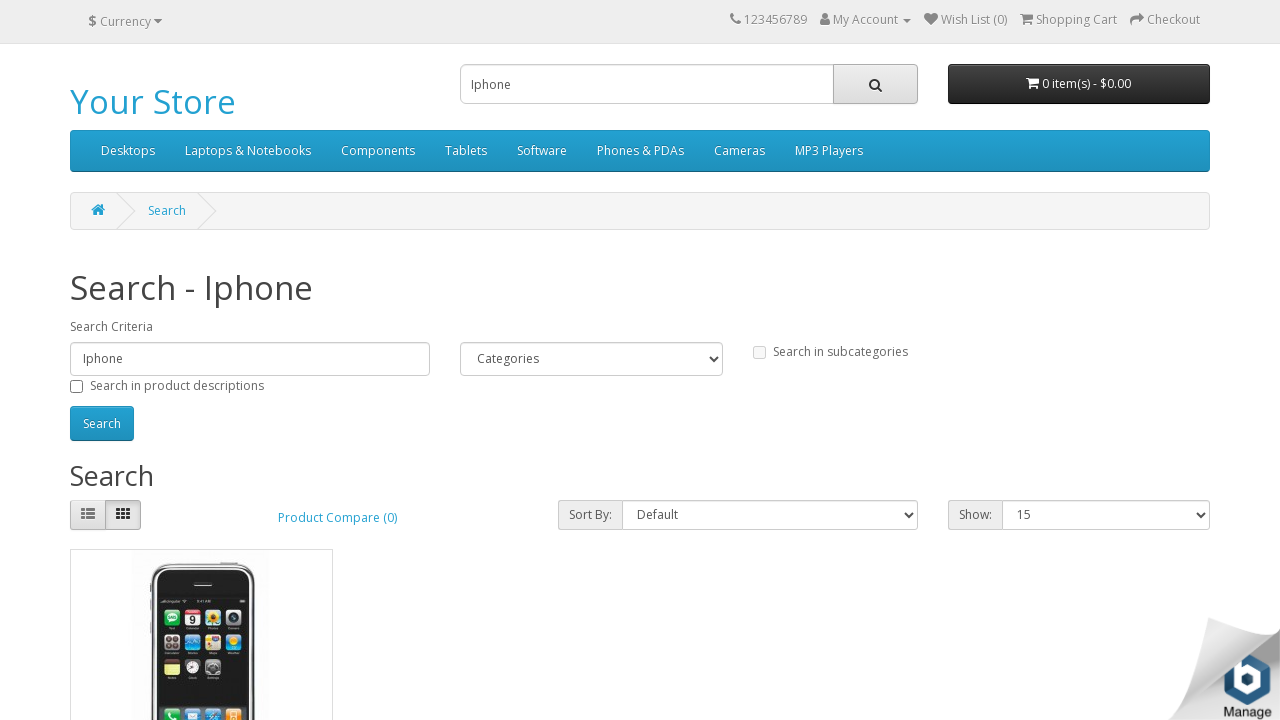

Search results loaded and product found
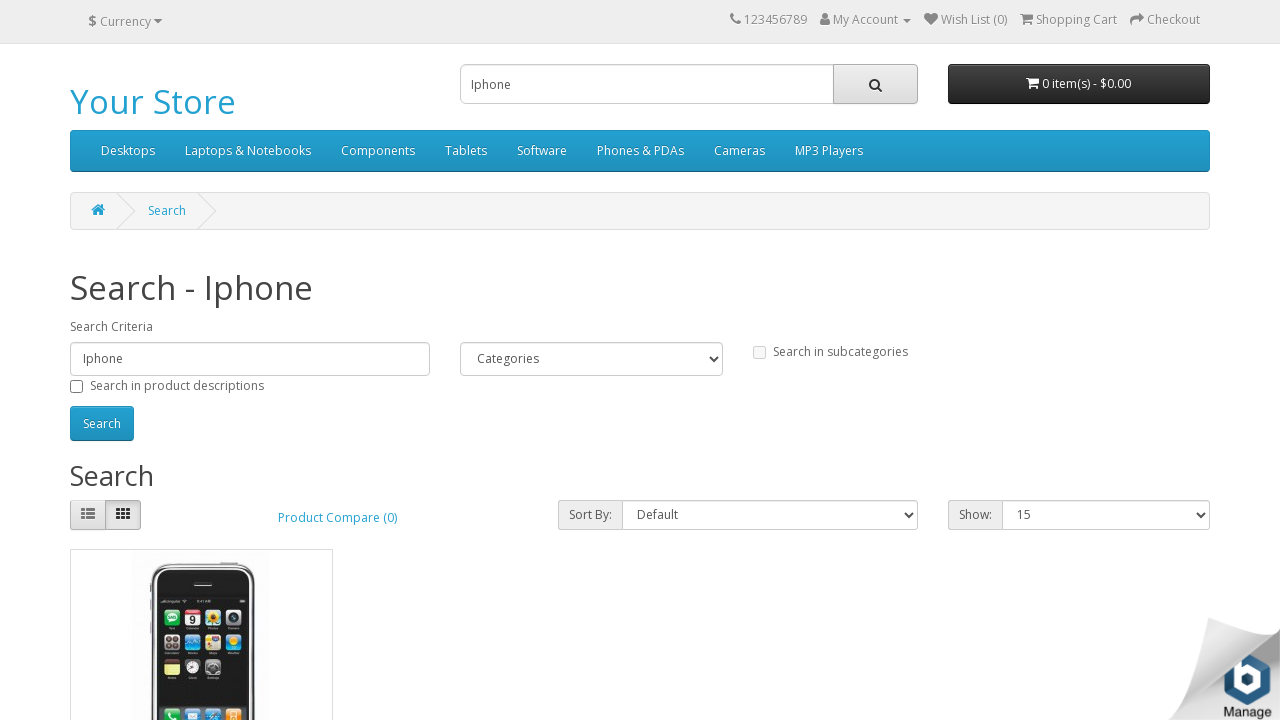

Clicked add to cart button for iPhone product at (149, 382) on xpath=//*[@id='content']/div[3]/div/div/div[2]/div[2]/button[1]
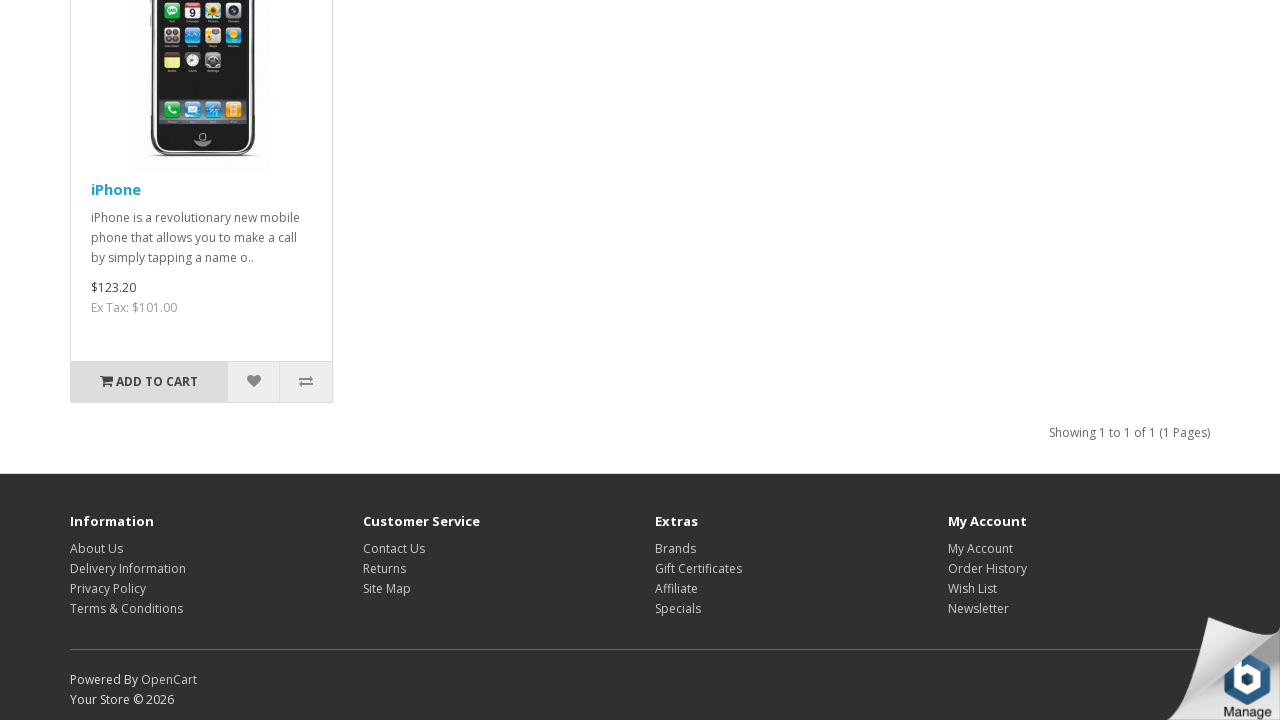

Clicked cart button to open cart dropdown at (1079, 84) on xpath=//*[@id='cart']
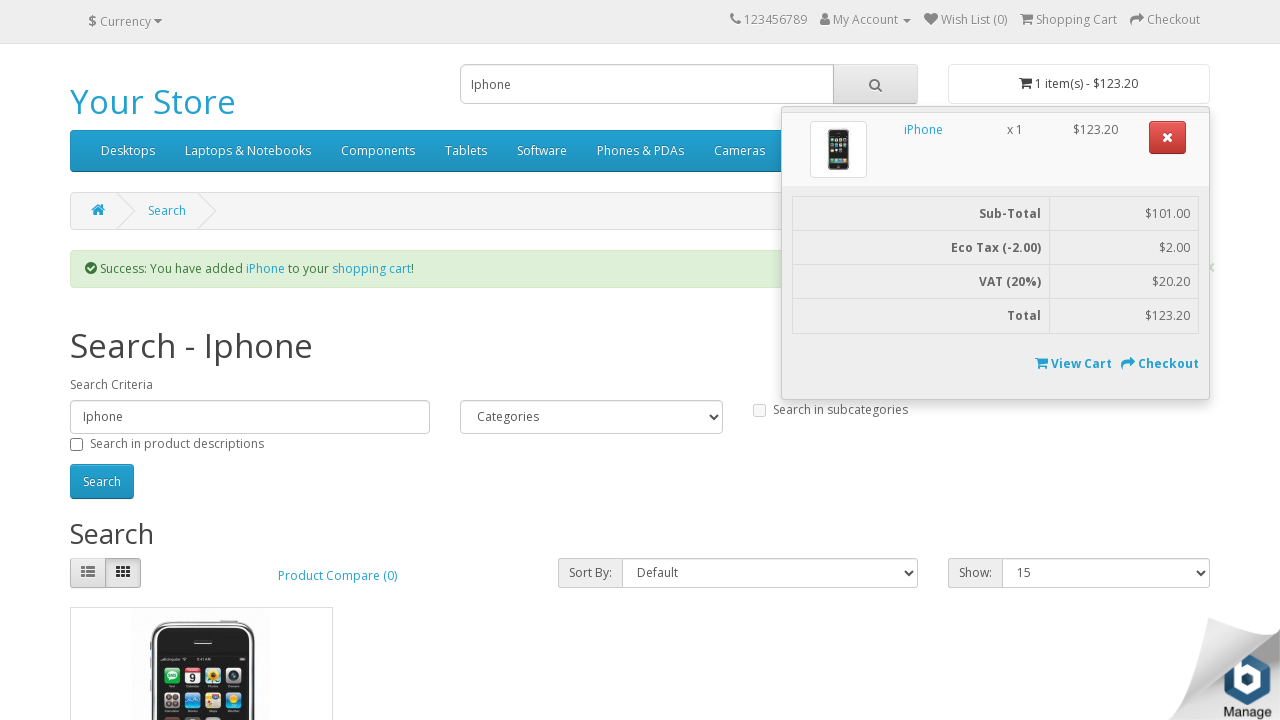

Clicked View Cart link to navigate to shopping cart page at (1042, 363) on xpath=//*[@id='cart']/ul/li[2]/div/p/a[1]
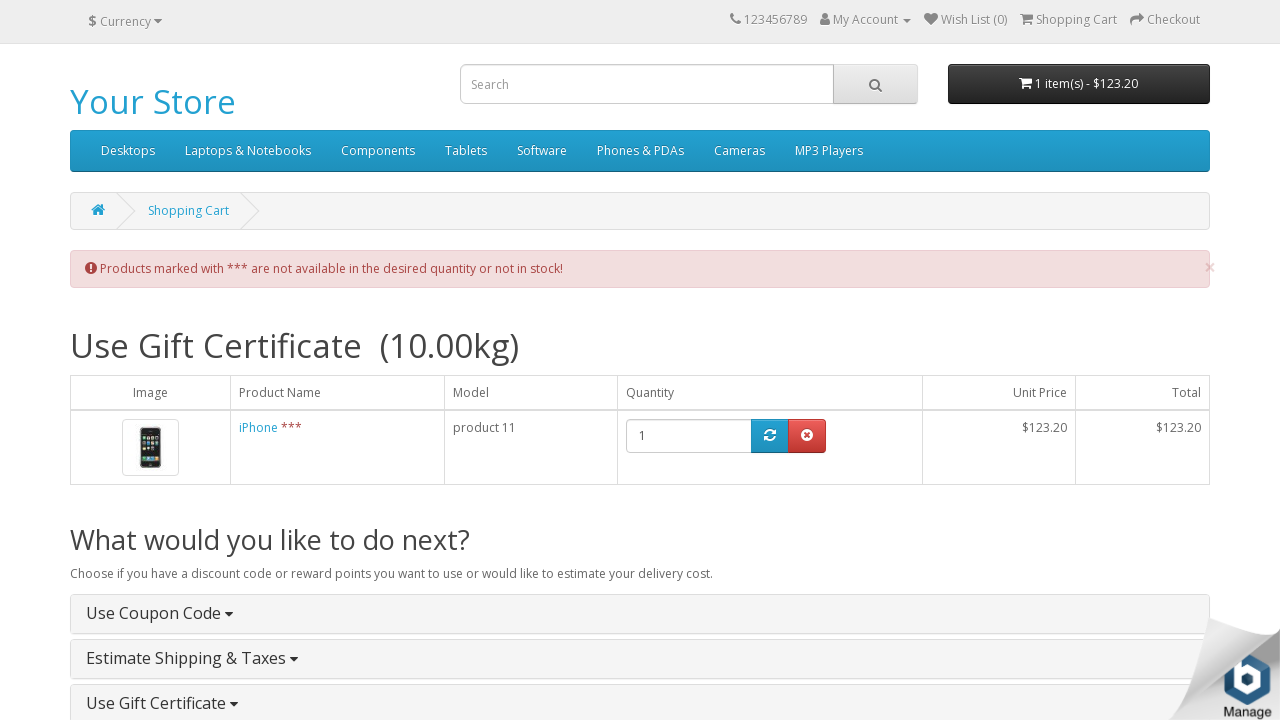

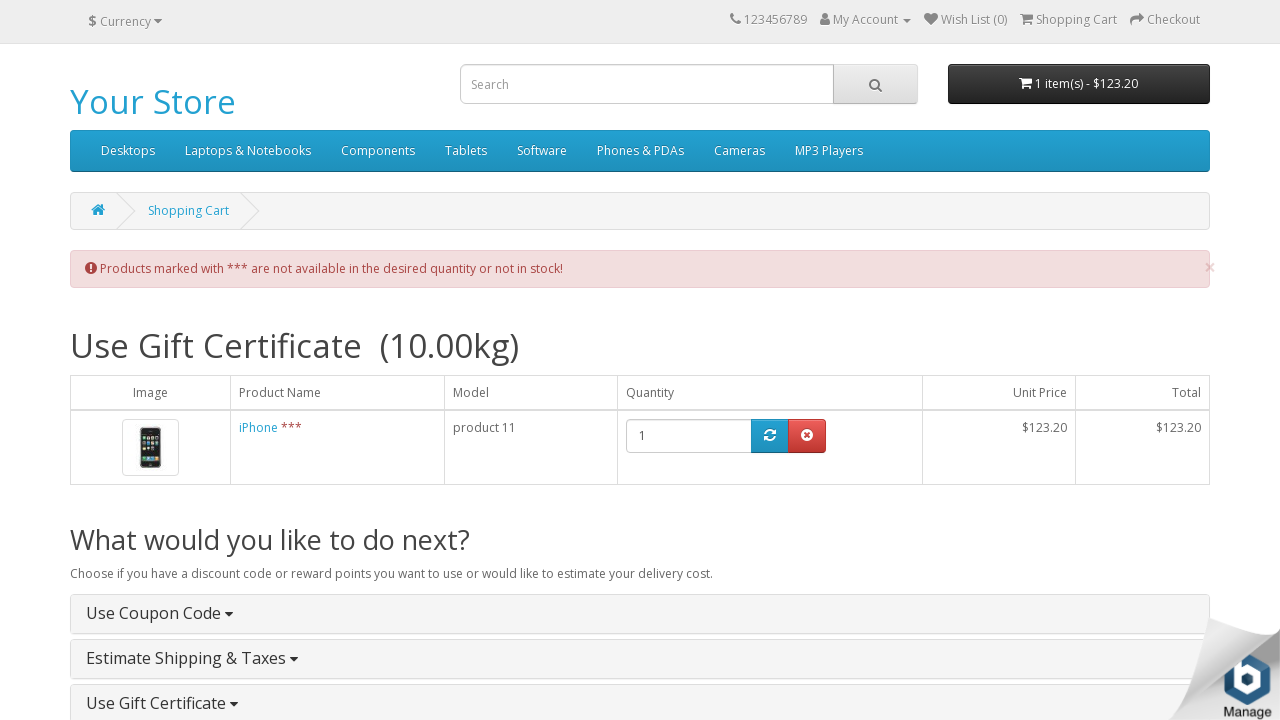